Tests the catalog page by clicking the home link and verifying the cat image source is correct

Starting URL: https://cs1632.appspot.com/

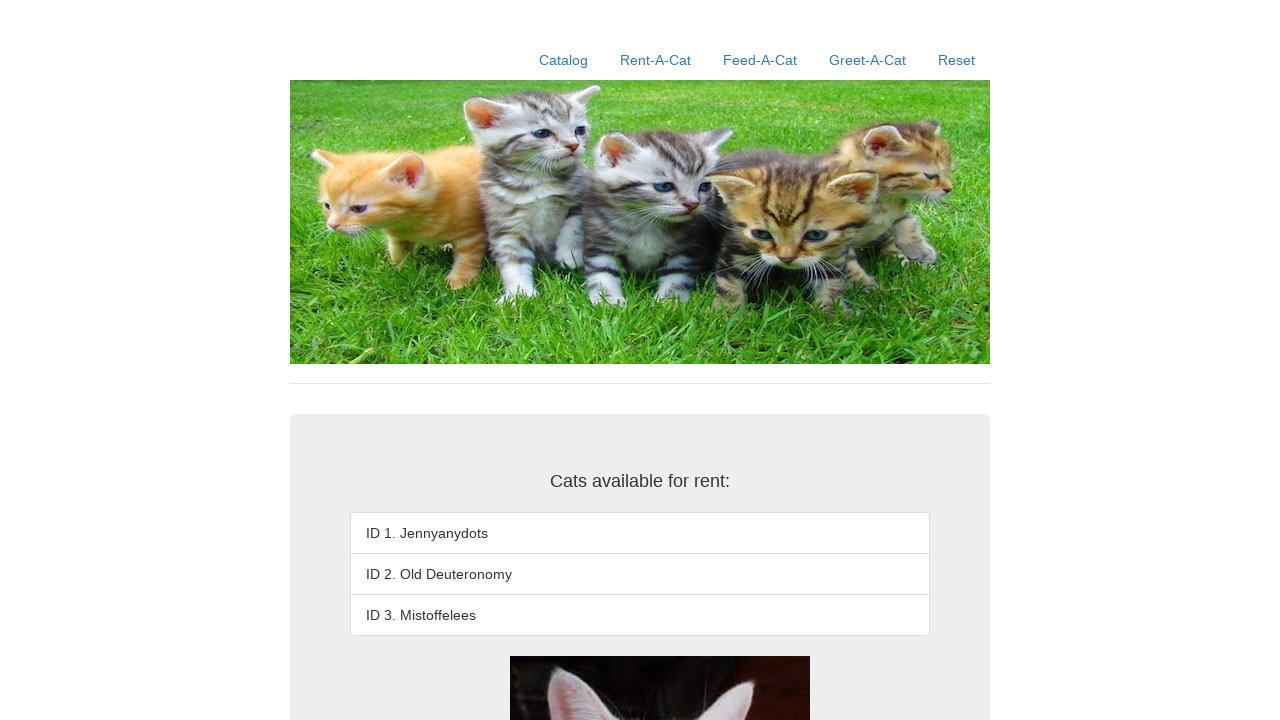

Reset cookies to clear state
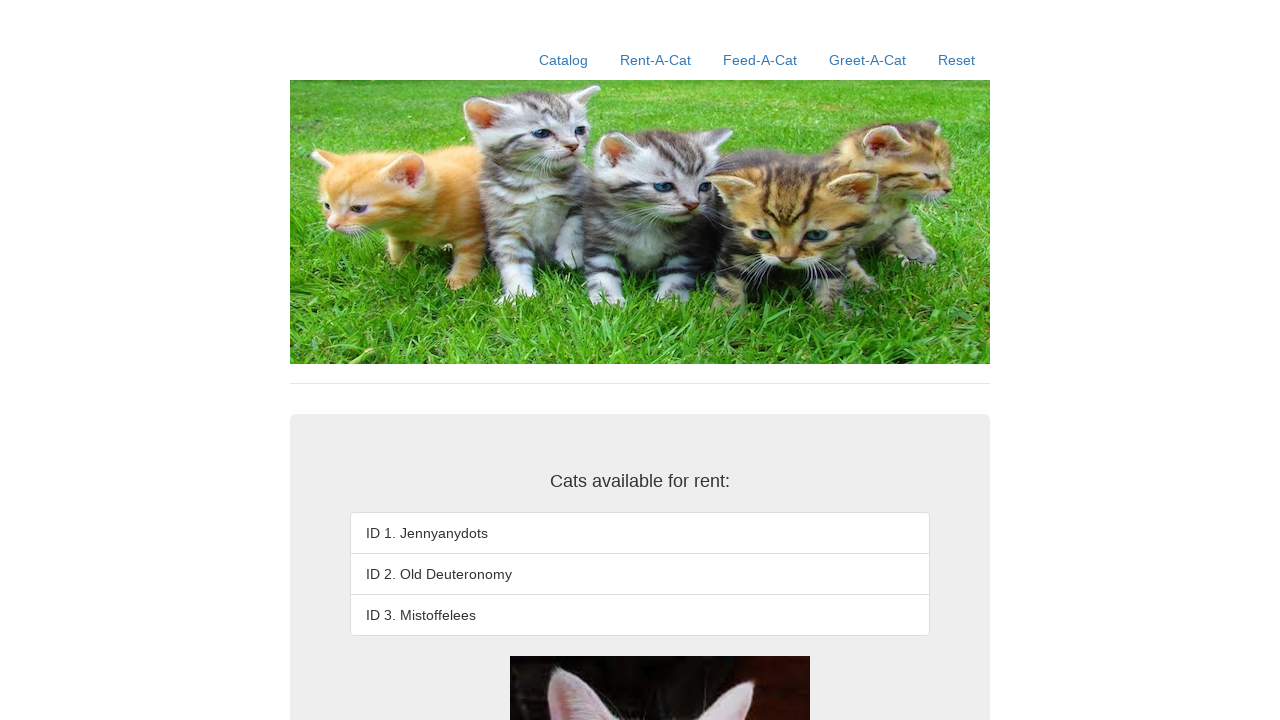

Clicked on home link at (564, 60) on xpath=//a[contains(@href, '/')]
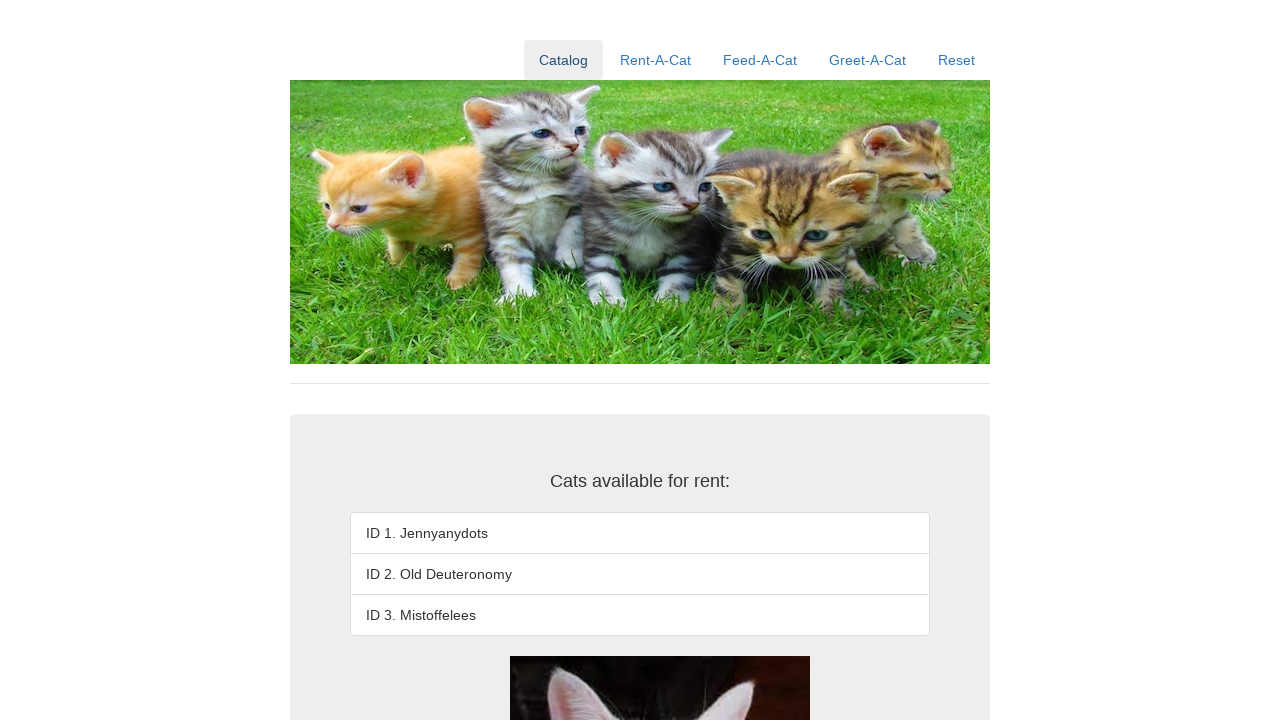

Cat image loaded on catalog page
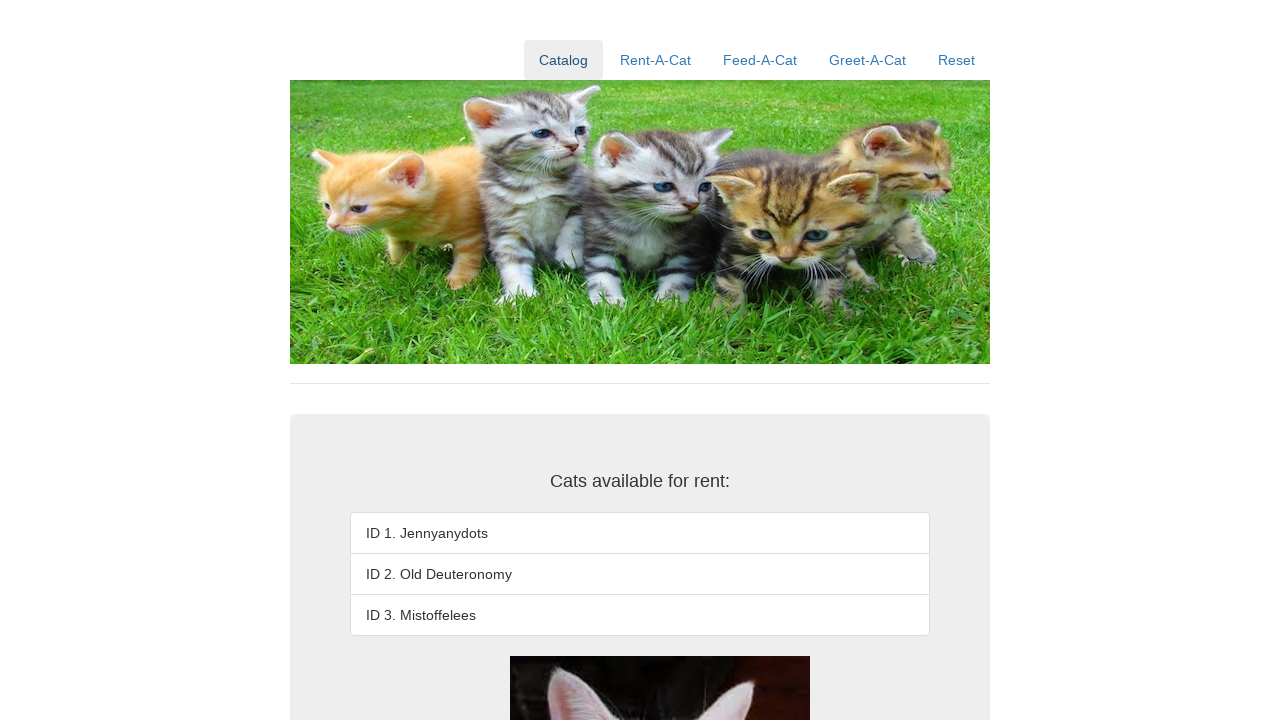

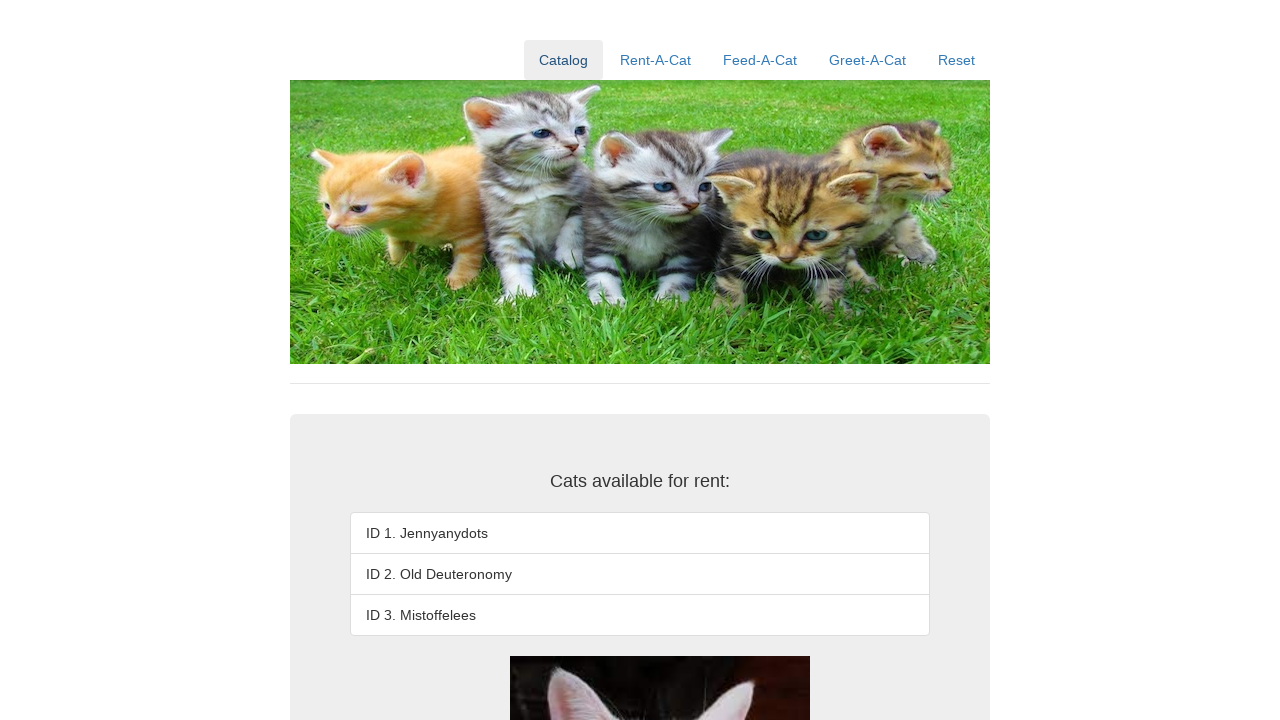